Tests dropdown select by selecting options by visible text and by value

Starting URL: https://bonigarcia.dev/selenium-webdriver-java/web-form.html

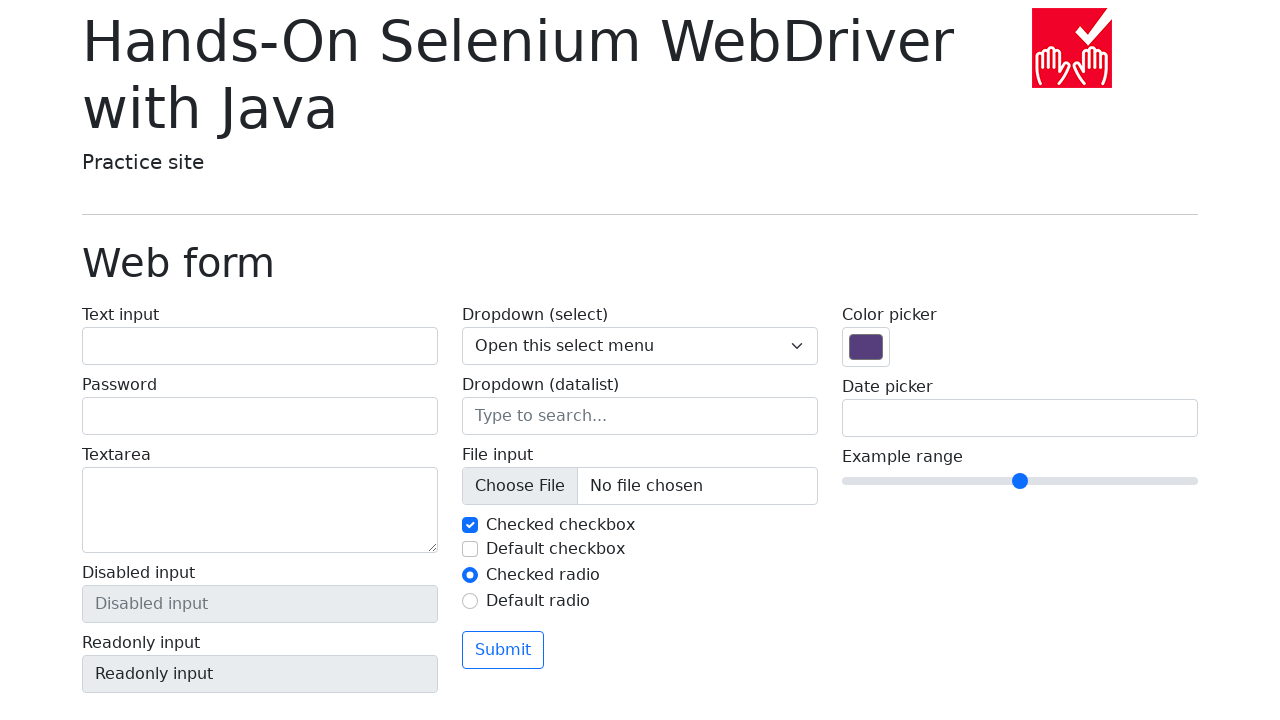

Selected 'Two' from dropdown by visible text on select[name='my-select']
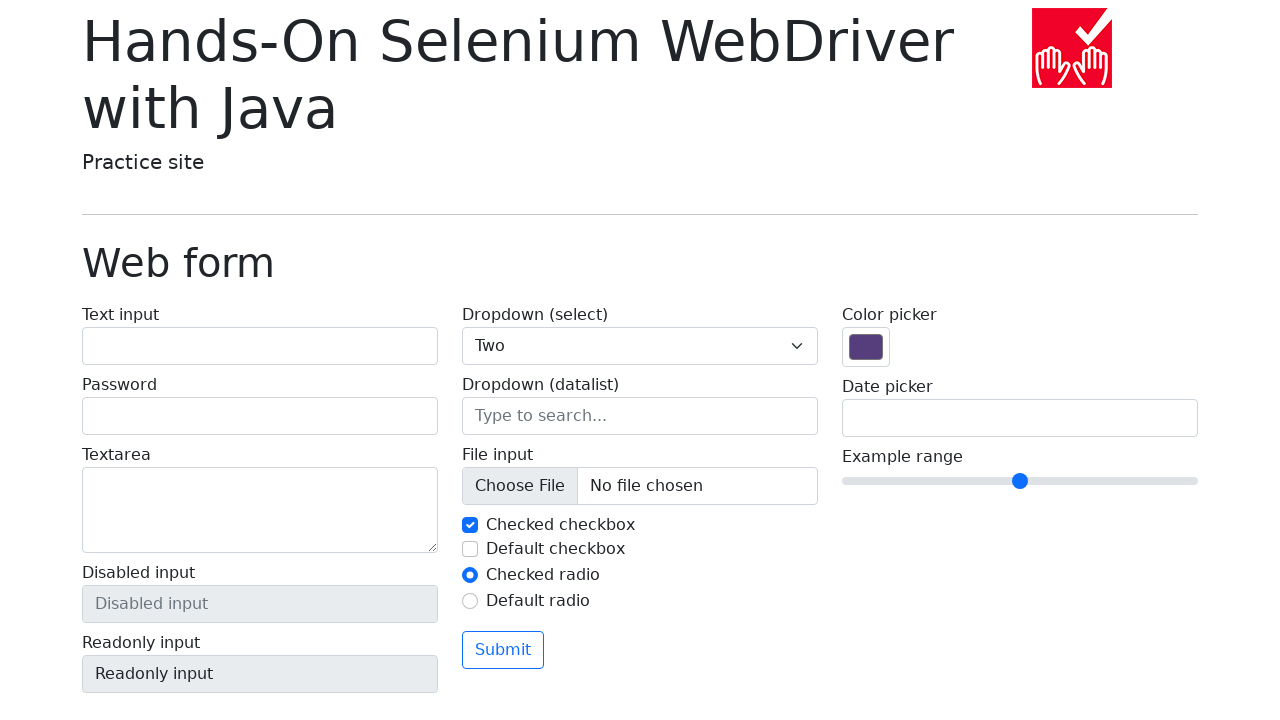

Verified that dropdown value is '2'
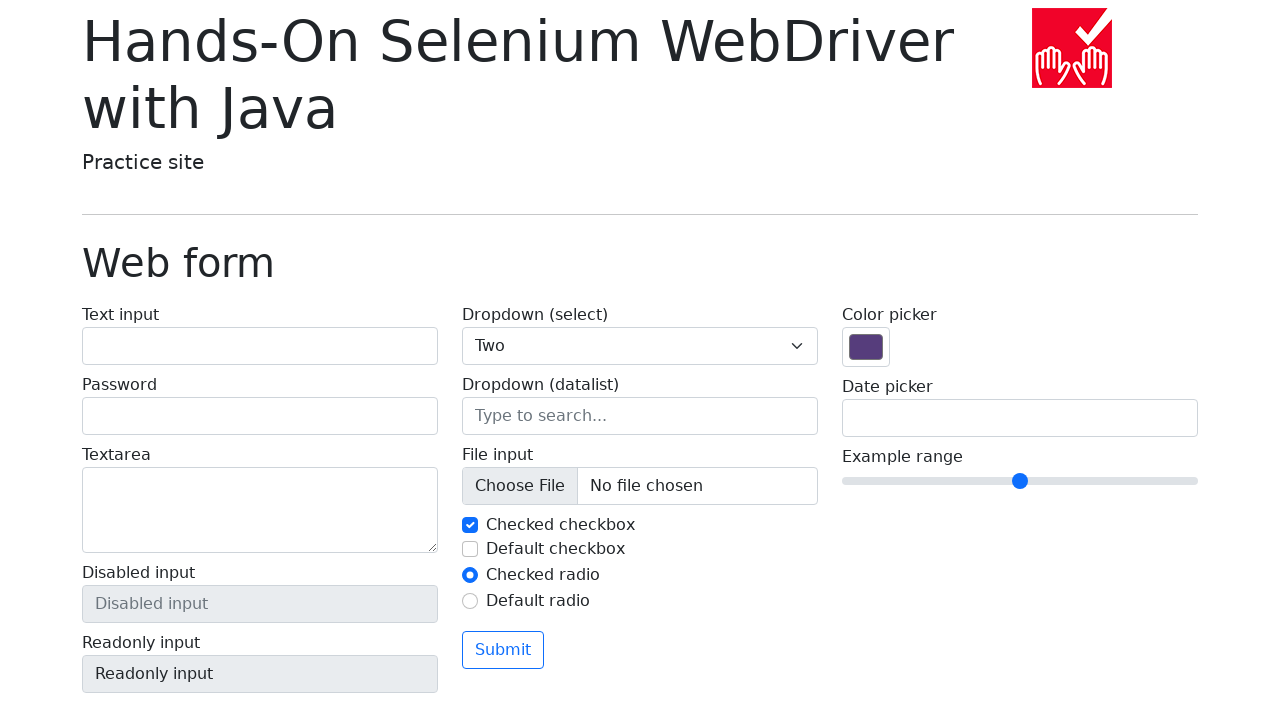

Selected 'Three' from dropdown by value '3' on select[name='my-select']
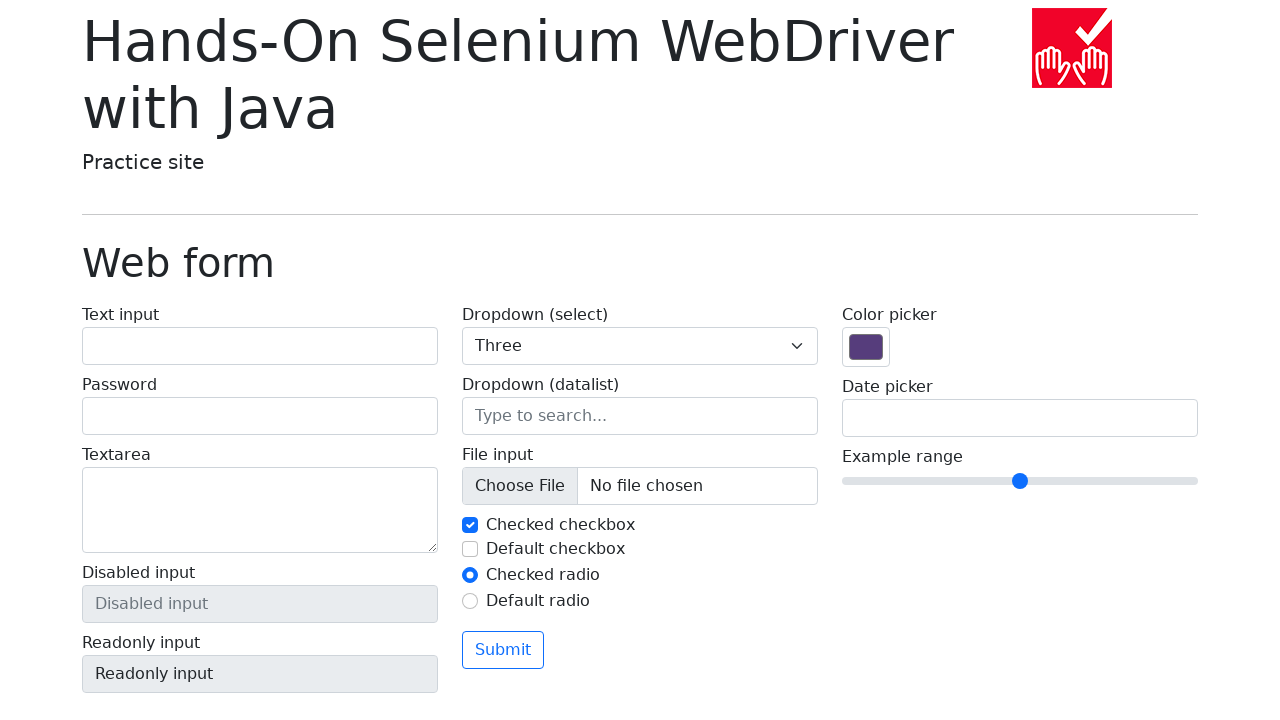

Retrieved selected option text from dropdown
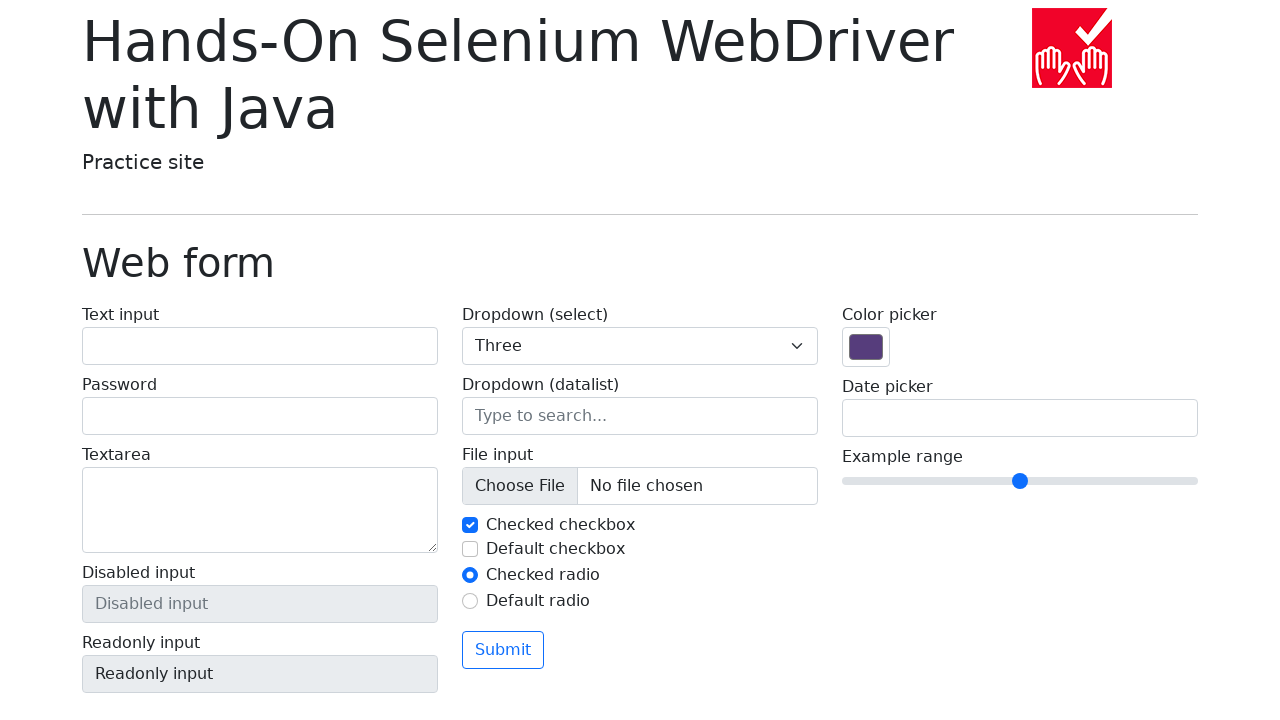

Verified that selected option text is 'Three'
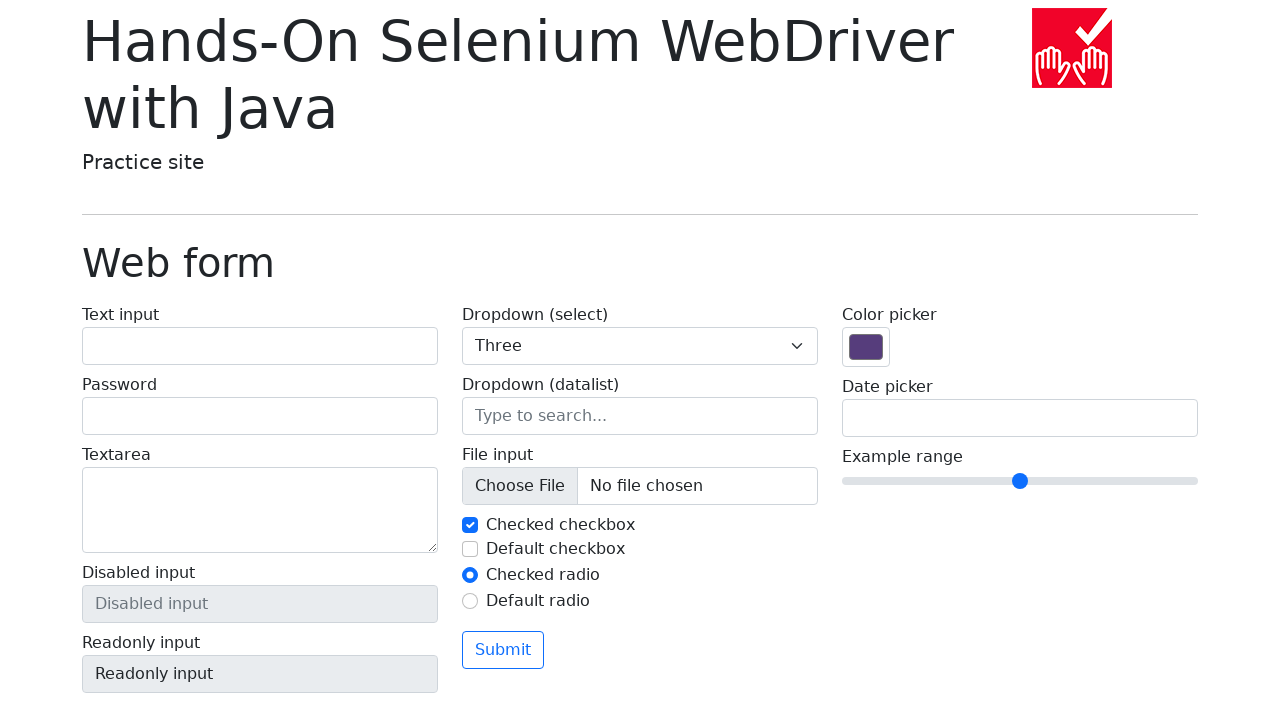

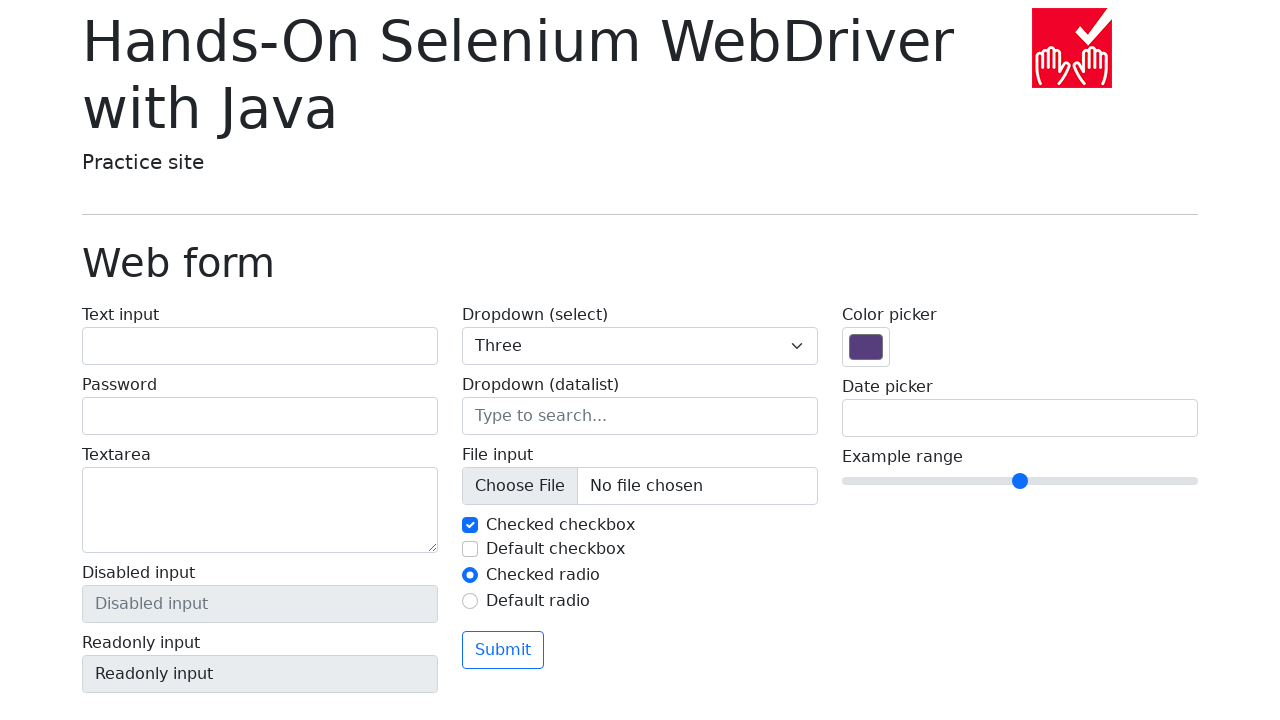